Tests browser window positioning and sizing by navigating to a demo signup page and manipulating the window dimensions using Playwright's viewport and window controls.

Starting URL: https://qavbox.github.io/demo/signup/

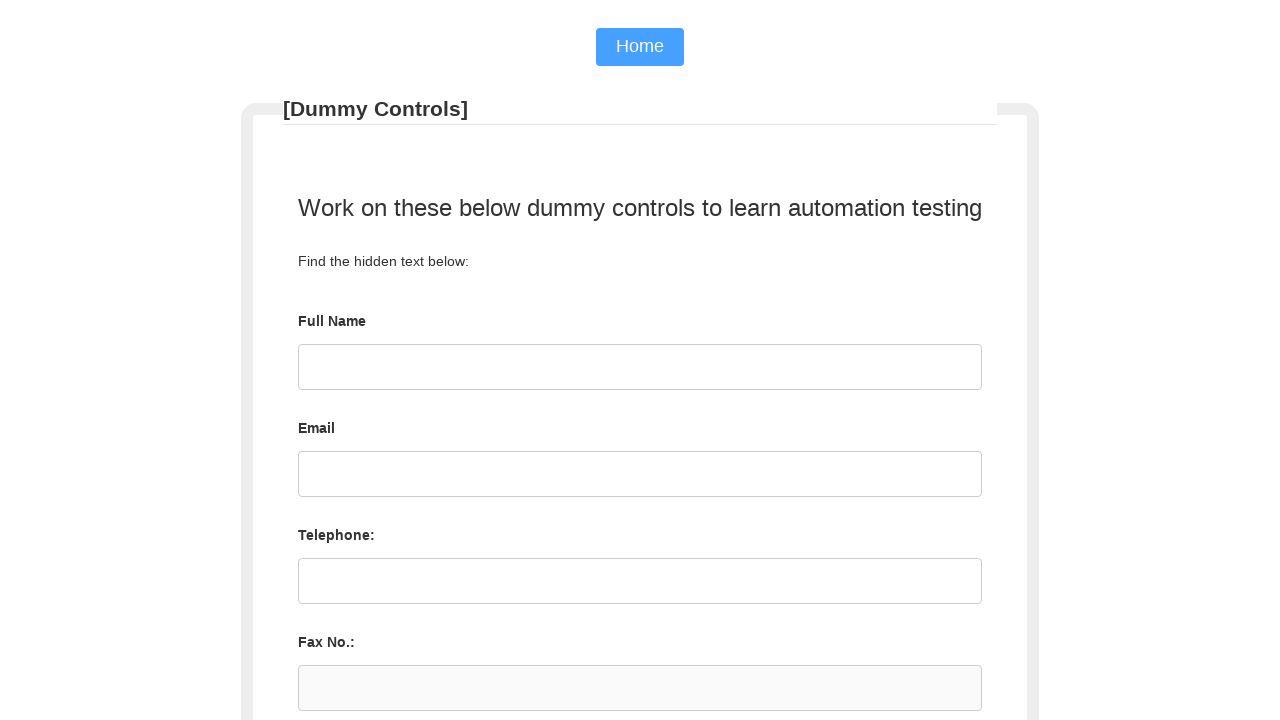

Retrieved initial viewport size
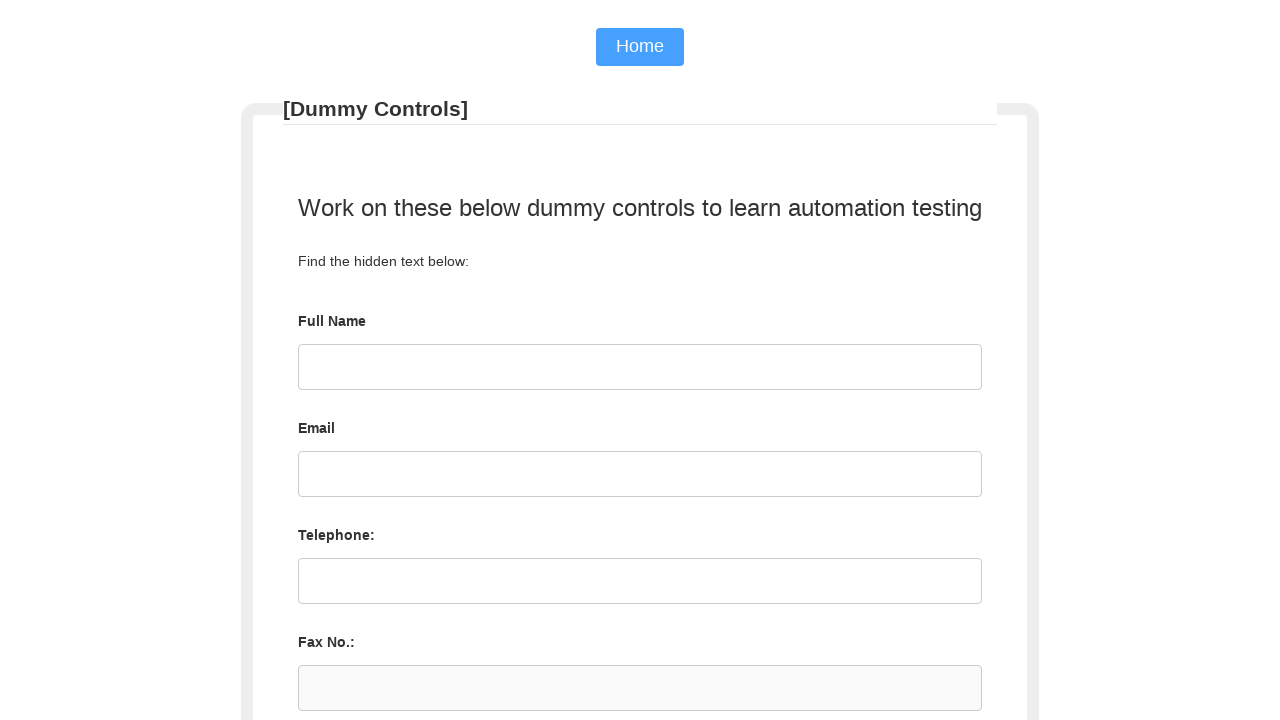

Set viewport size to 800x600
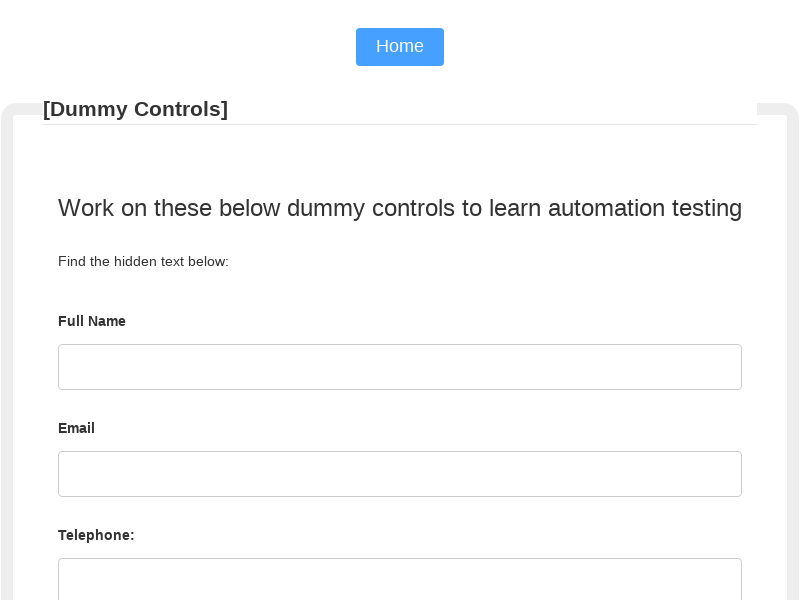

Waited 3 seconds to observe viewport change
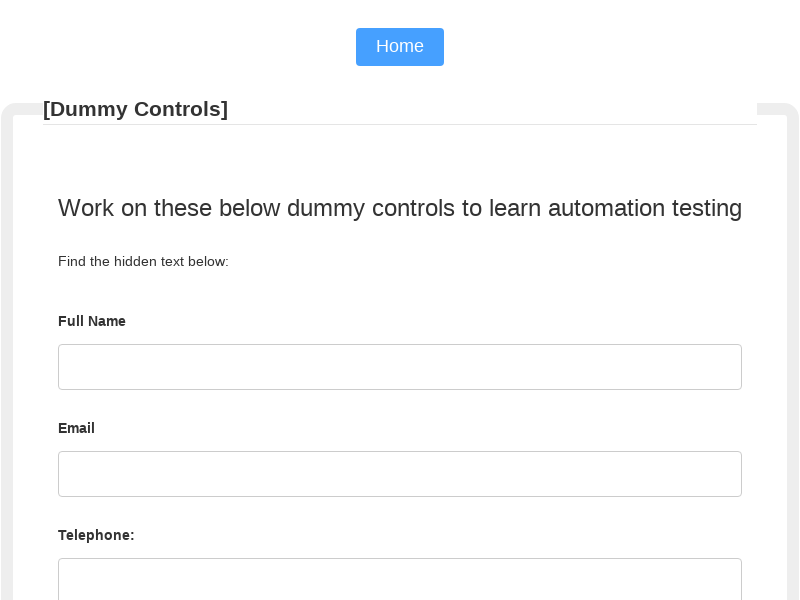

Set viewport size to 1000x800
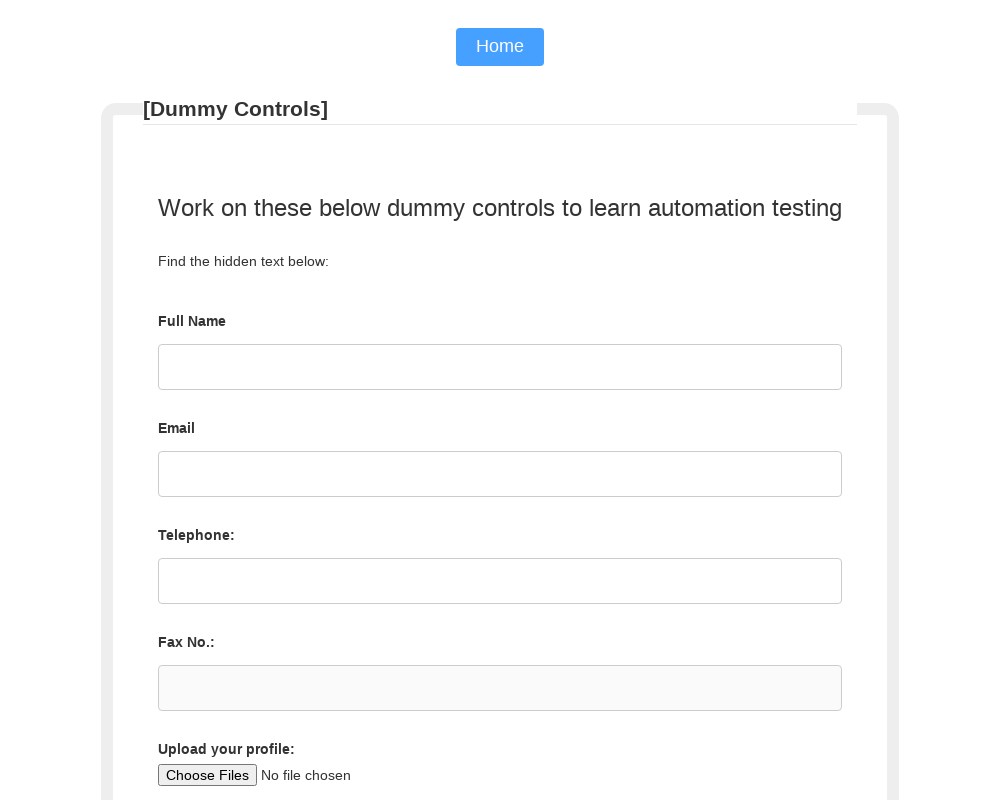

Page loaded with new viewport dimensions (domcontentloaded)
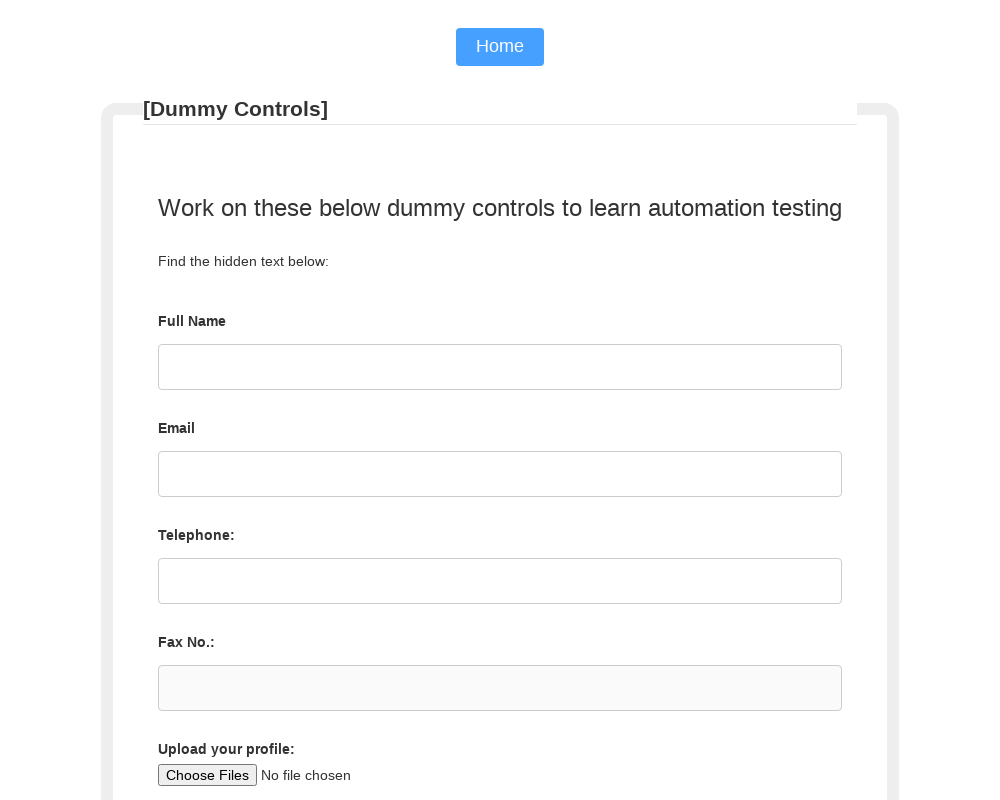

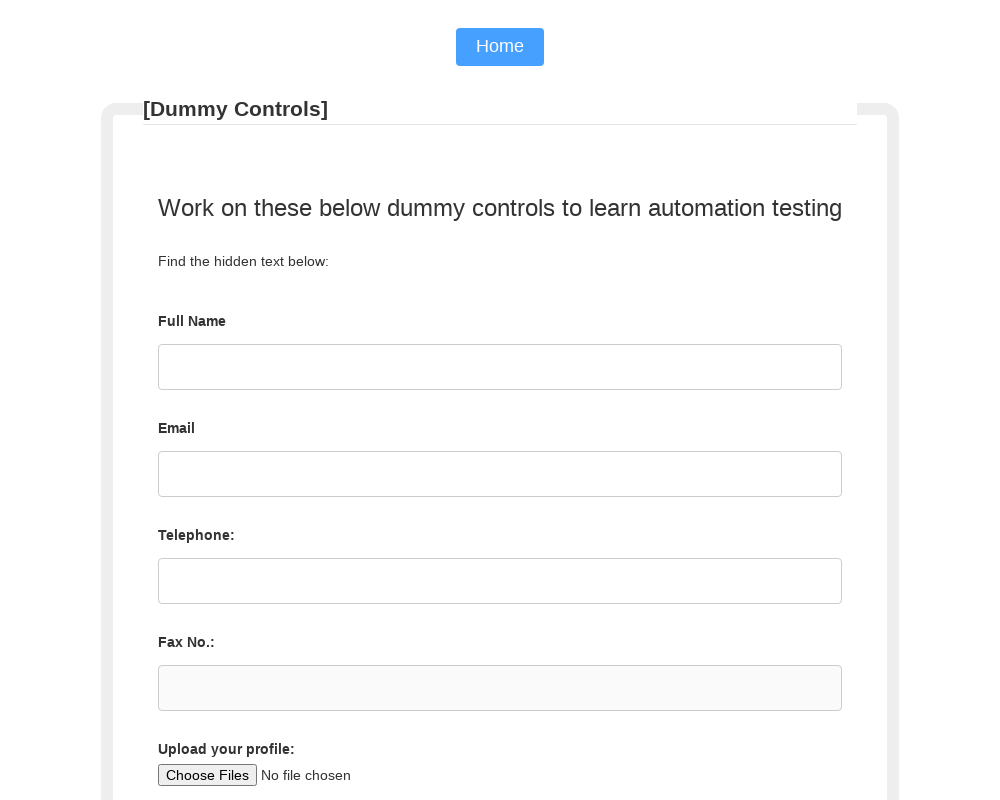